Tests dynamic loading with 5 second wait - clicks Start button, waits 5 seconds (matching loading time), then verifies Hello World text

Starting URL: https://automationfc.github.io/dynamic-loading/

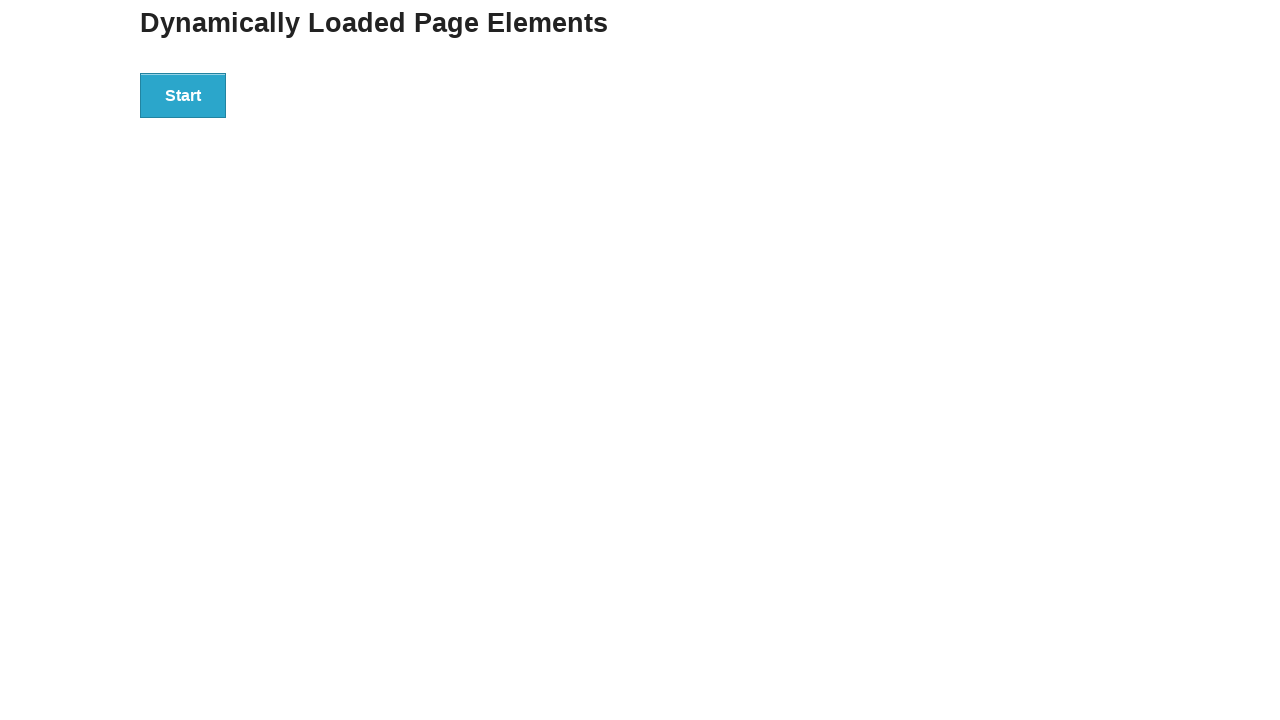

Clicked Start button to initiate dynamic loading at (183, 95) on div#start>button
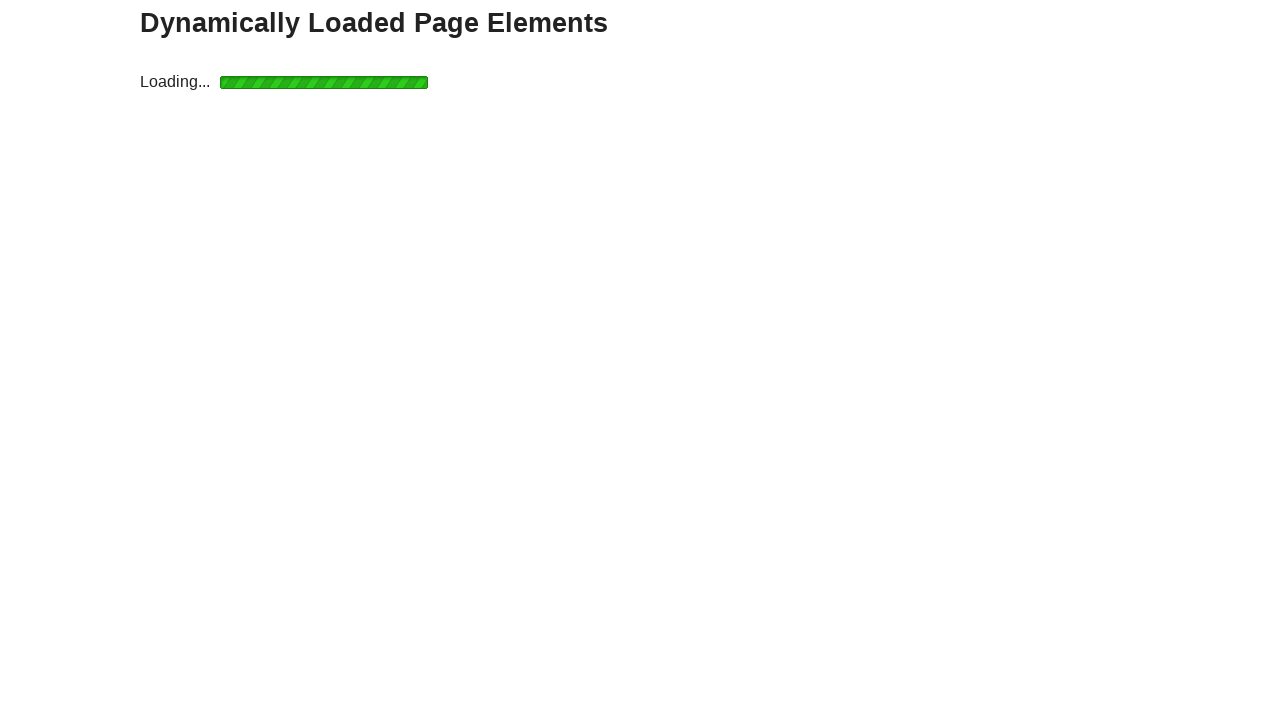

Waited 5 seconds for dynamic content to load
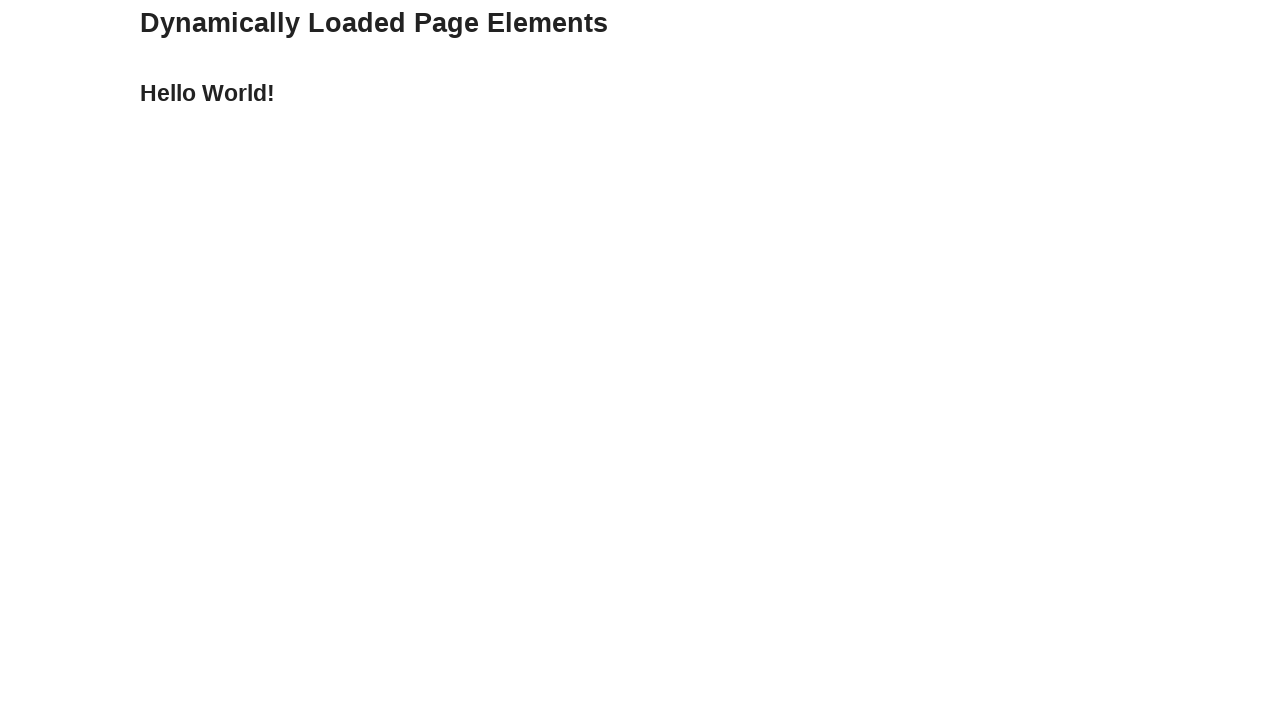

Retrieved 'Hello World!' text from finish section
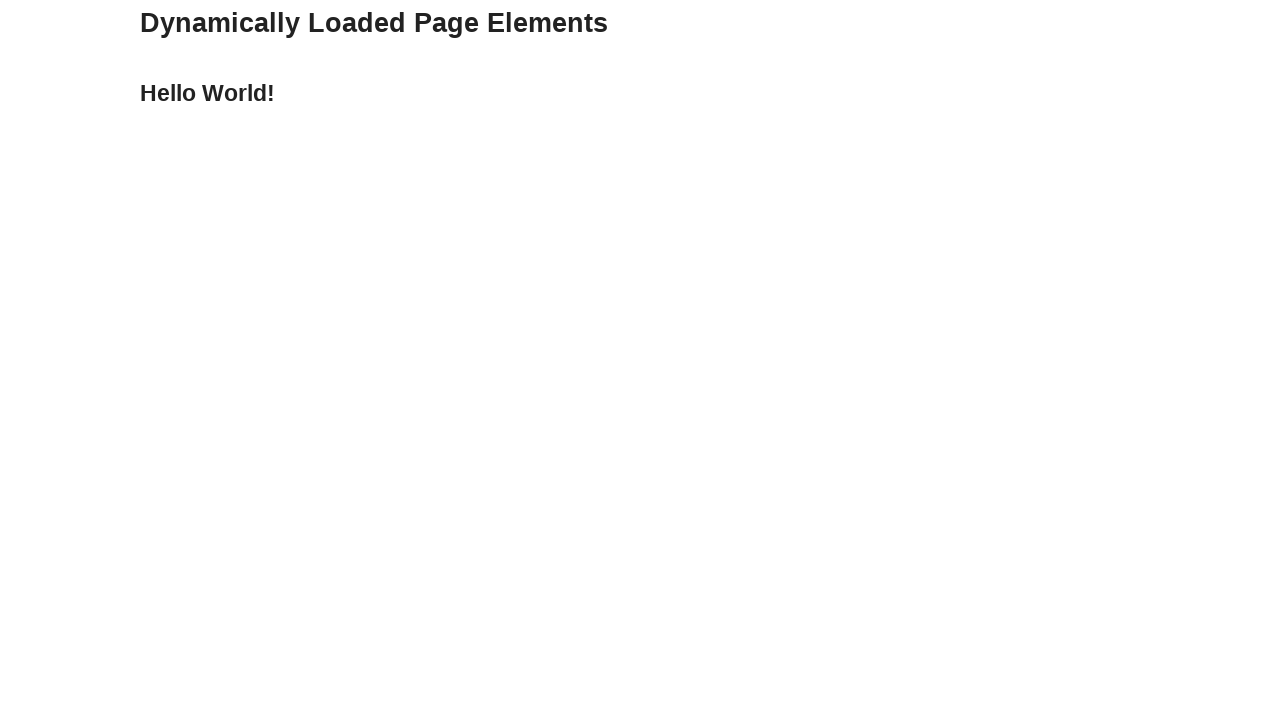

Verified 'Hello World!' text assertion passed
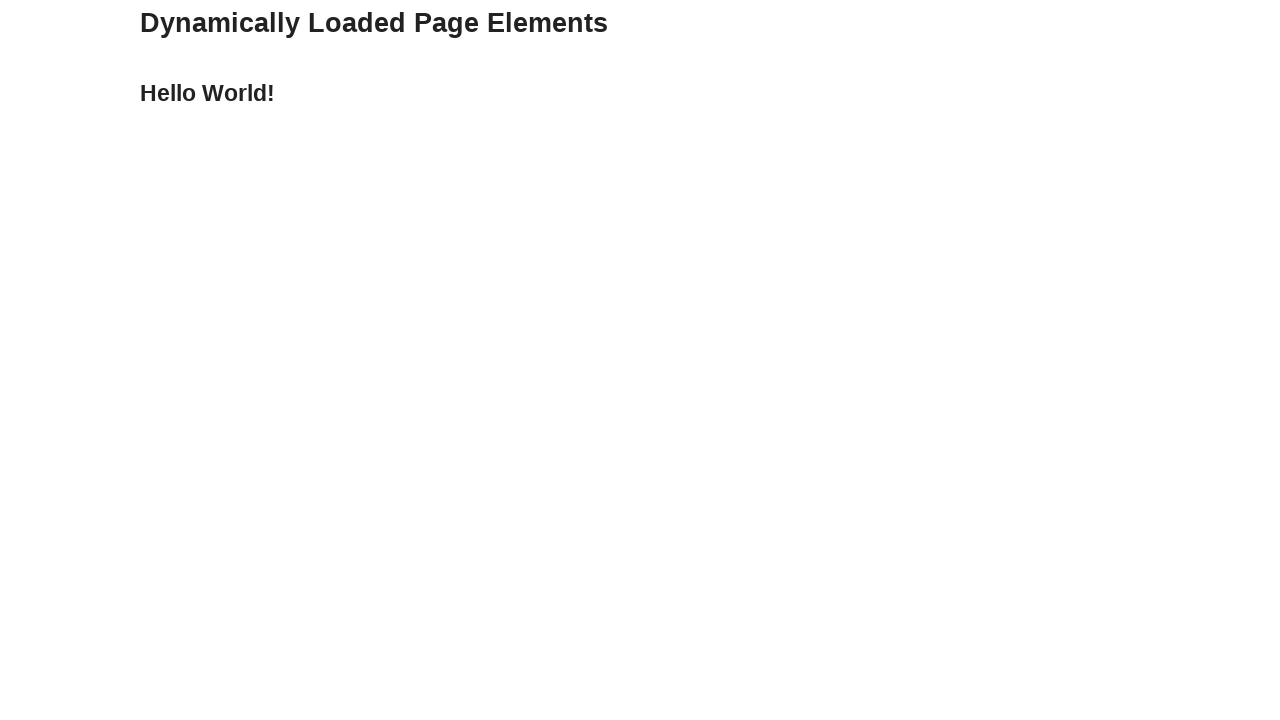

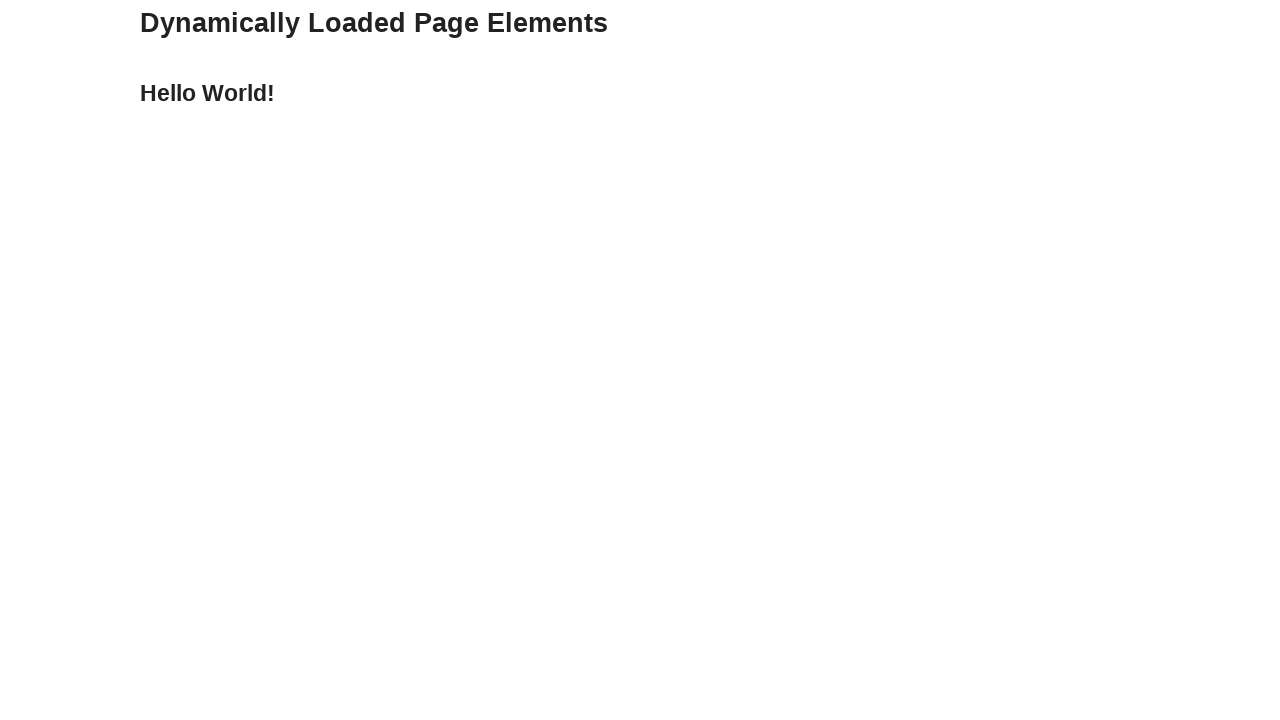